Tests that the username field shows a validation message when username is less than 6 characters

Starting URL: https://raigiku.github.io/SI656-Experimentos_ISW-Frontend/

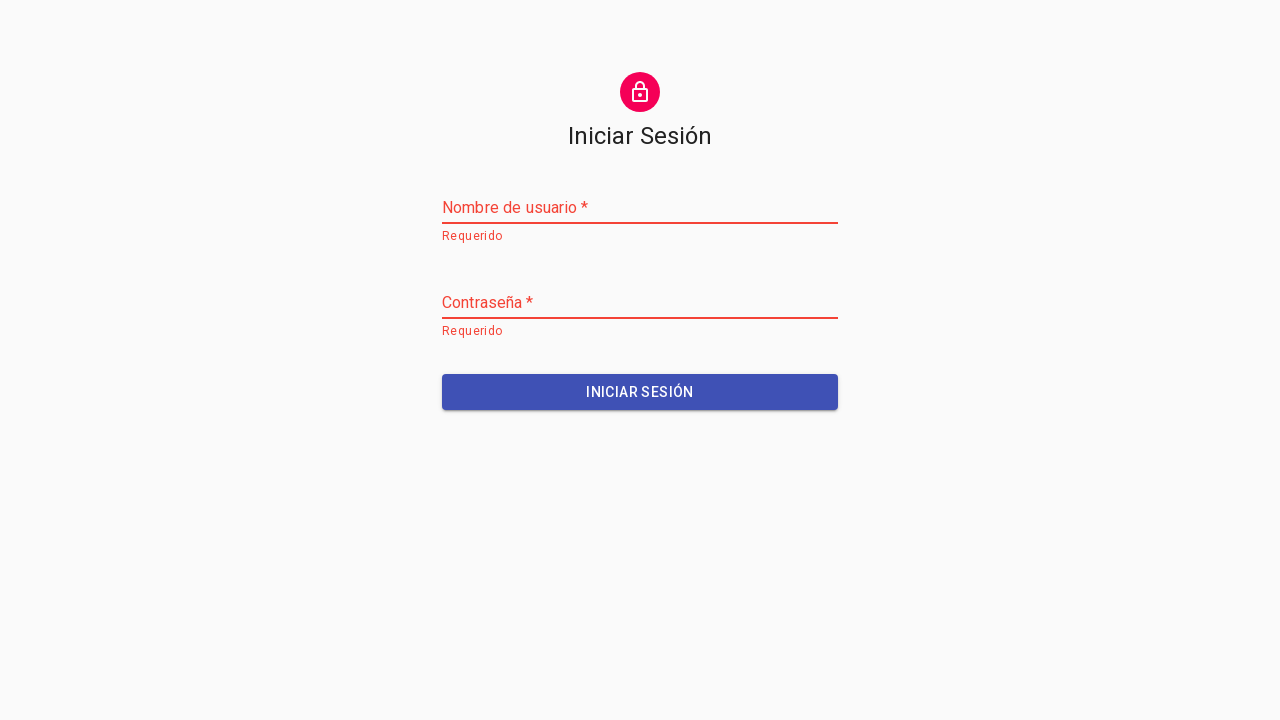

Filled username field with 5 characters ('AAAAA') on #root > main > div > form > div:nth-child(1) > div > input
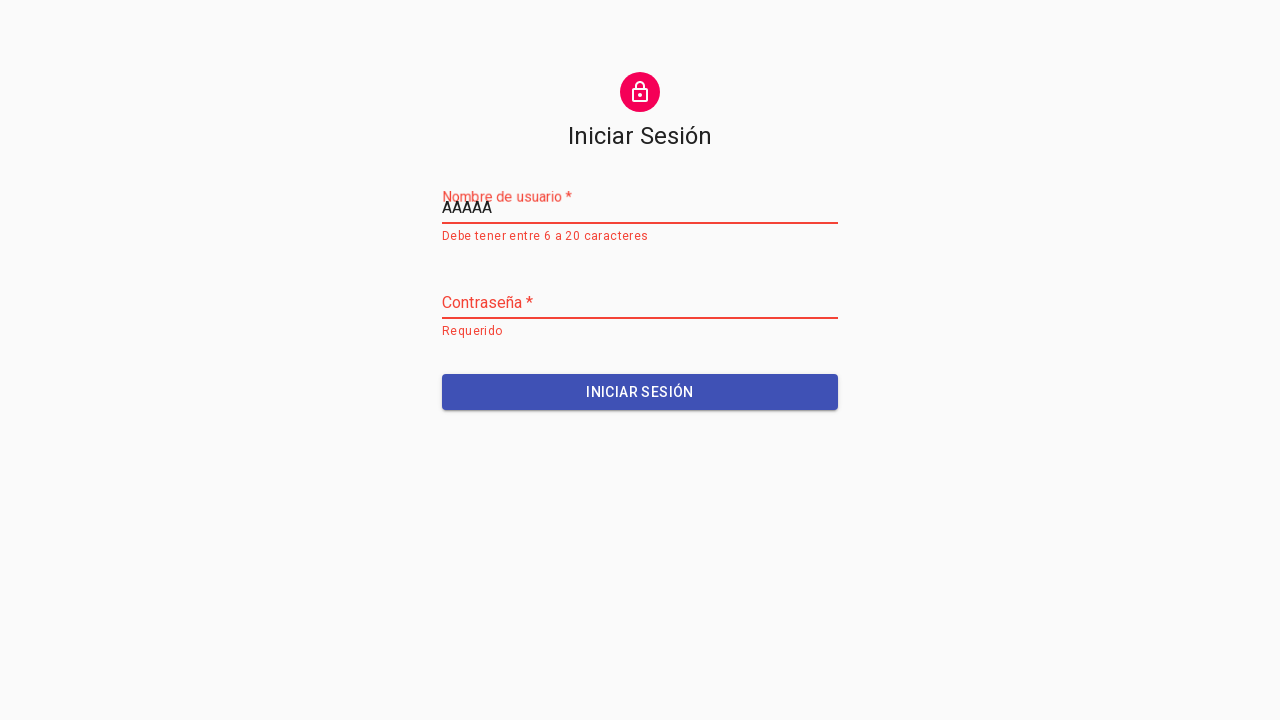

Validation message appeared for username less than 6 characters
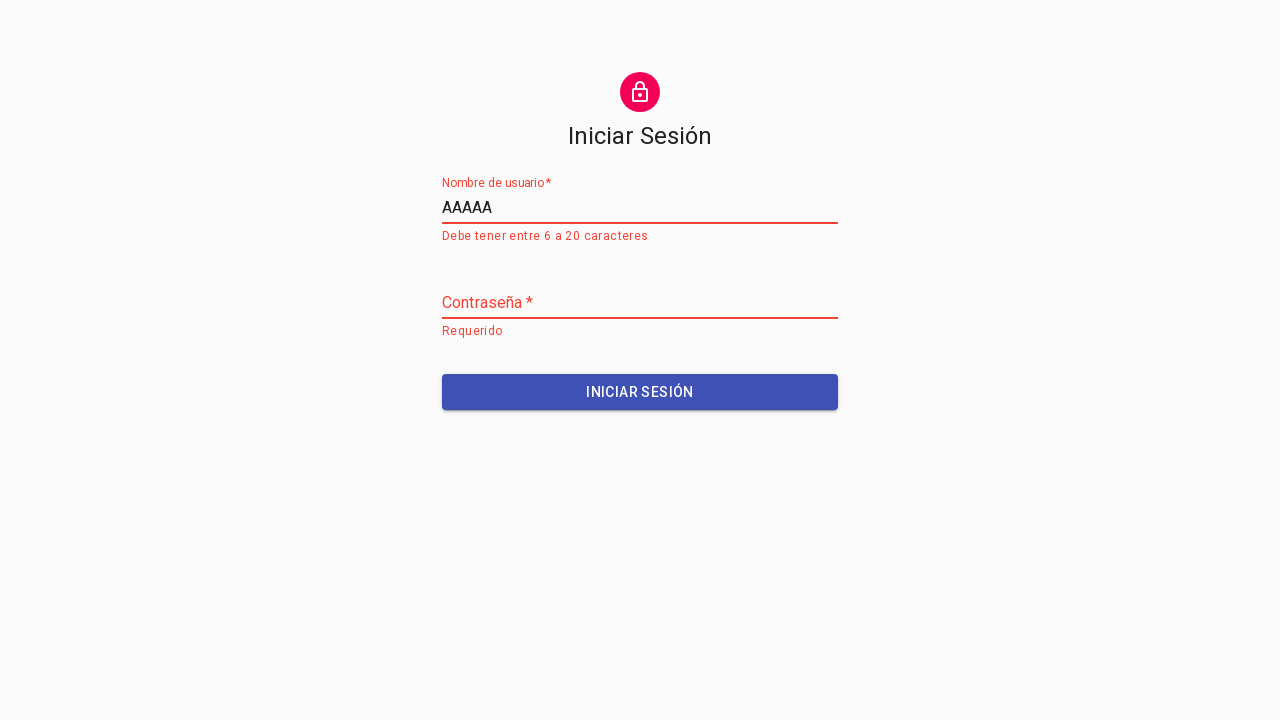

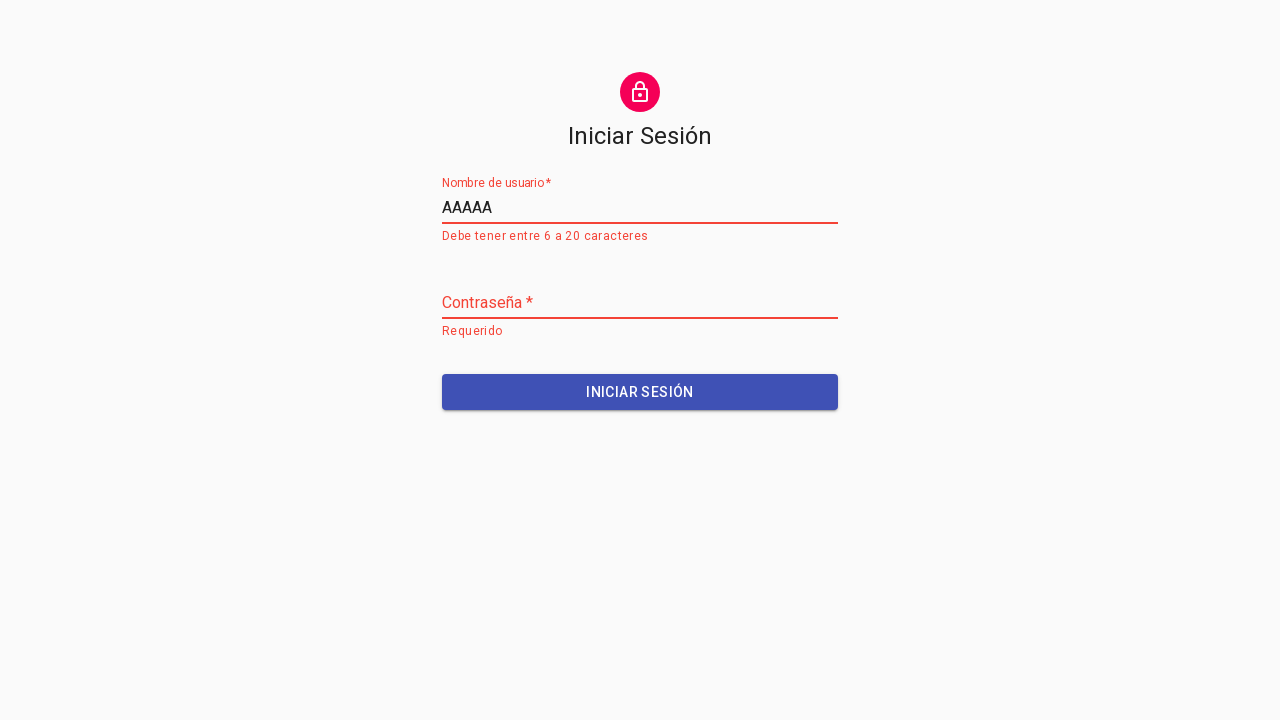